Tests dynamic loading page by clicking the Start button and verifying that "Hello World!" text appears after loading completes

Starting URL: https://automationfc.github.io/dynamic-loading/

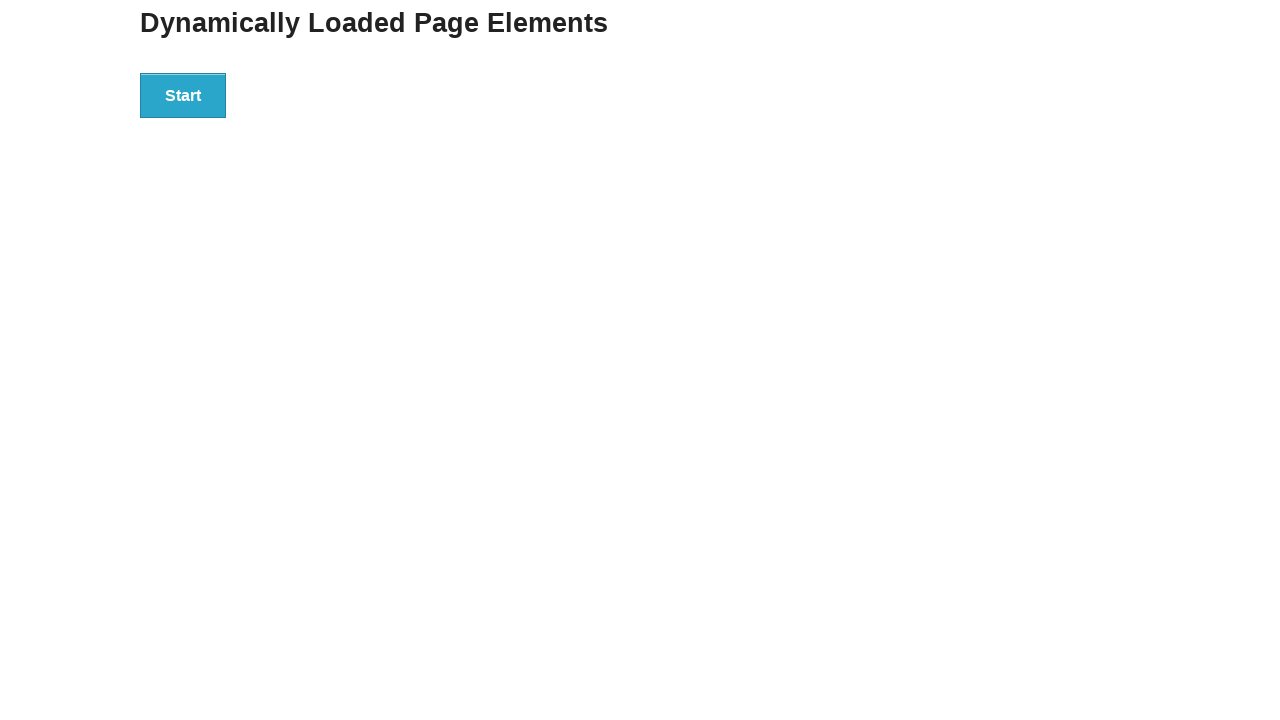

Clicked Start button to initiate dynamic loading at (183, 95) on div#start>button
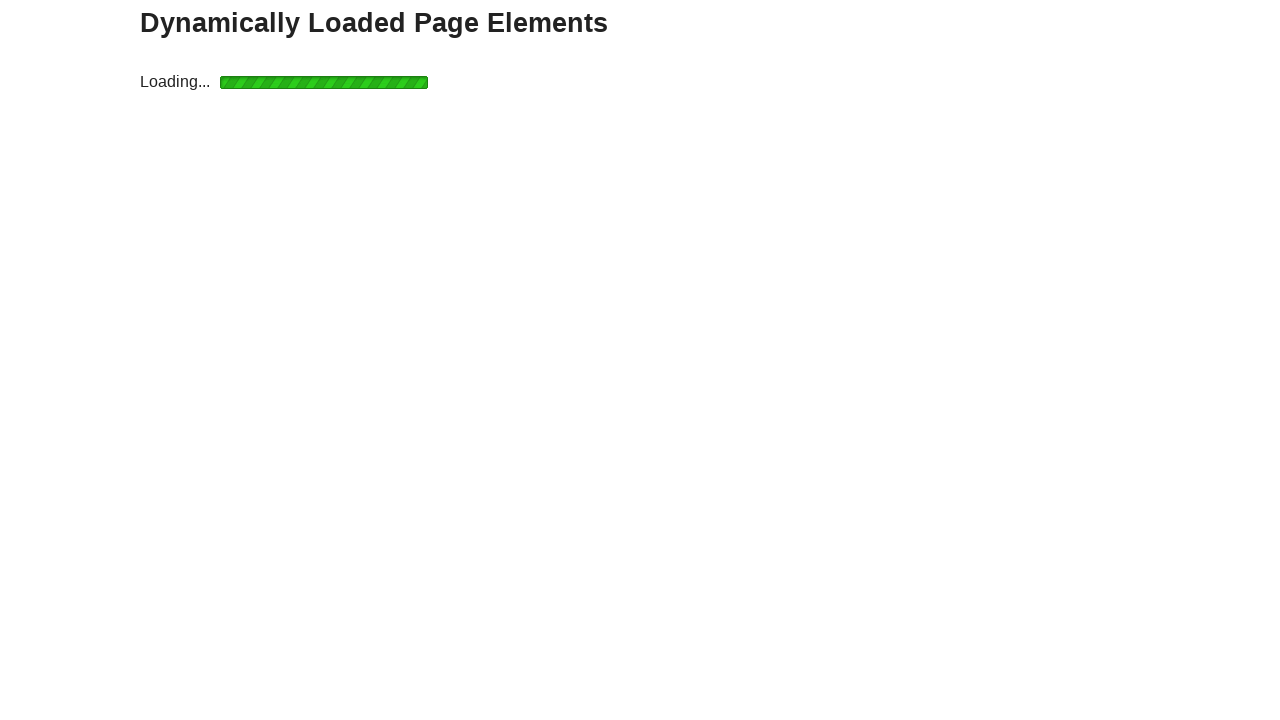

Waited for 'Hello World!' text to appear after loading completes
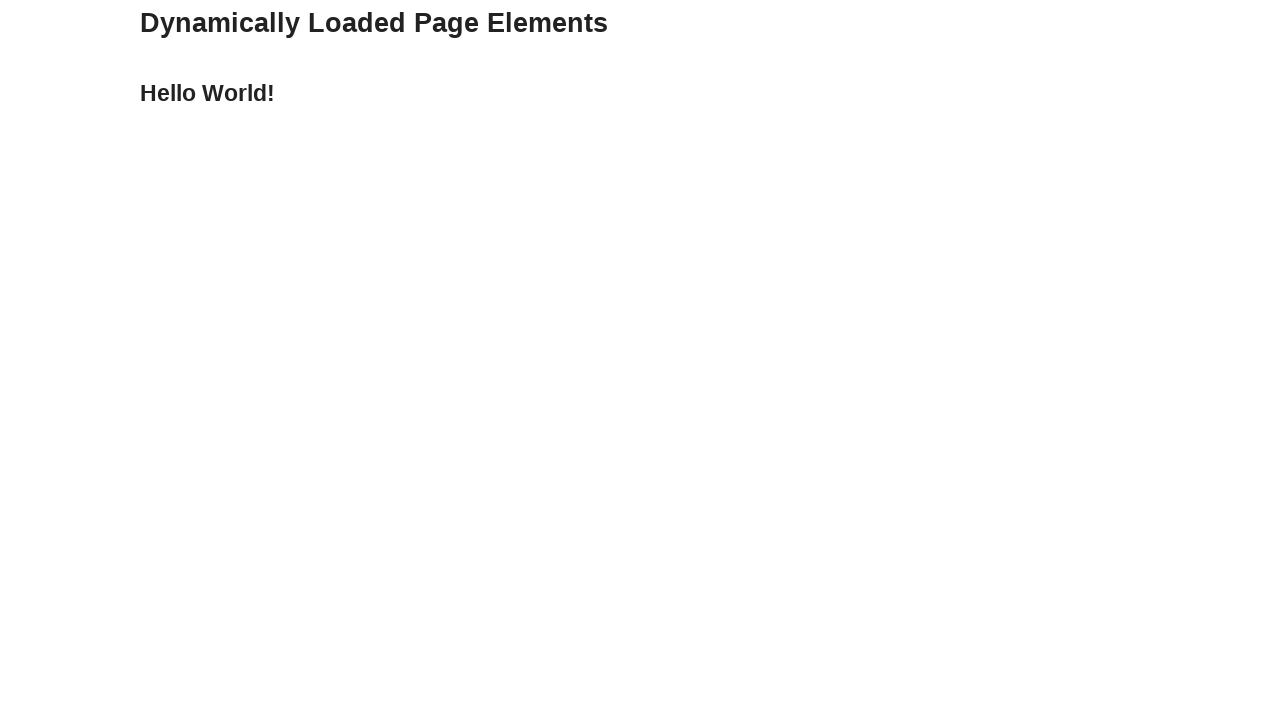

Verified that 'Hello World!' text is displayed correctly
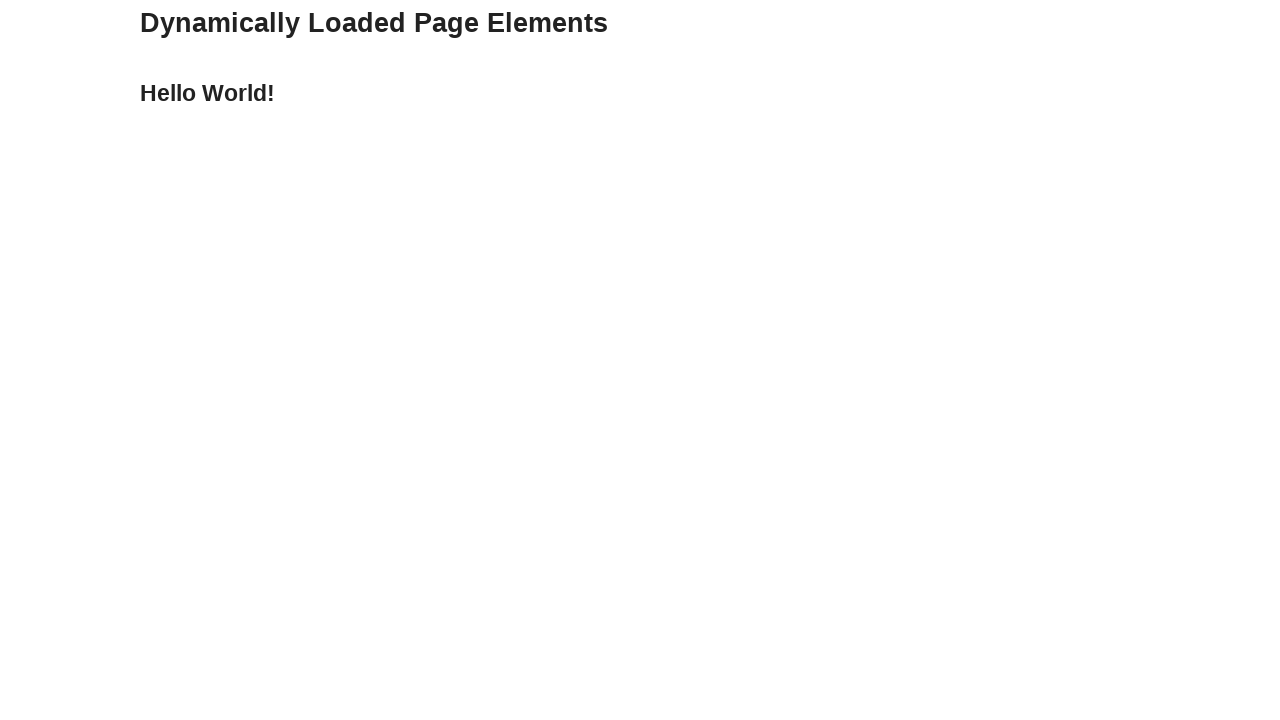

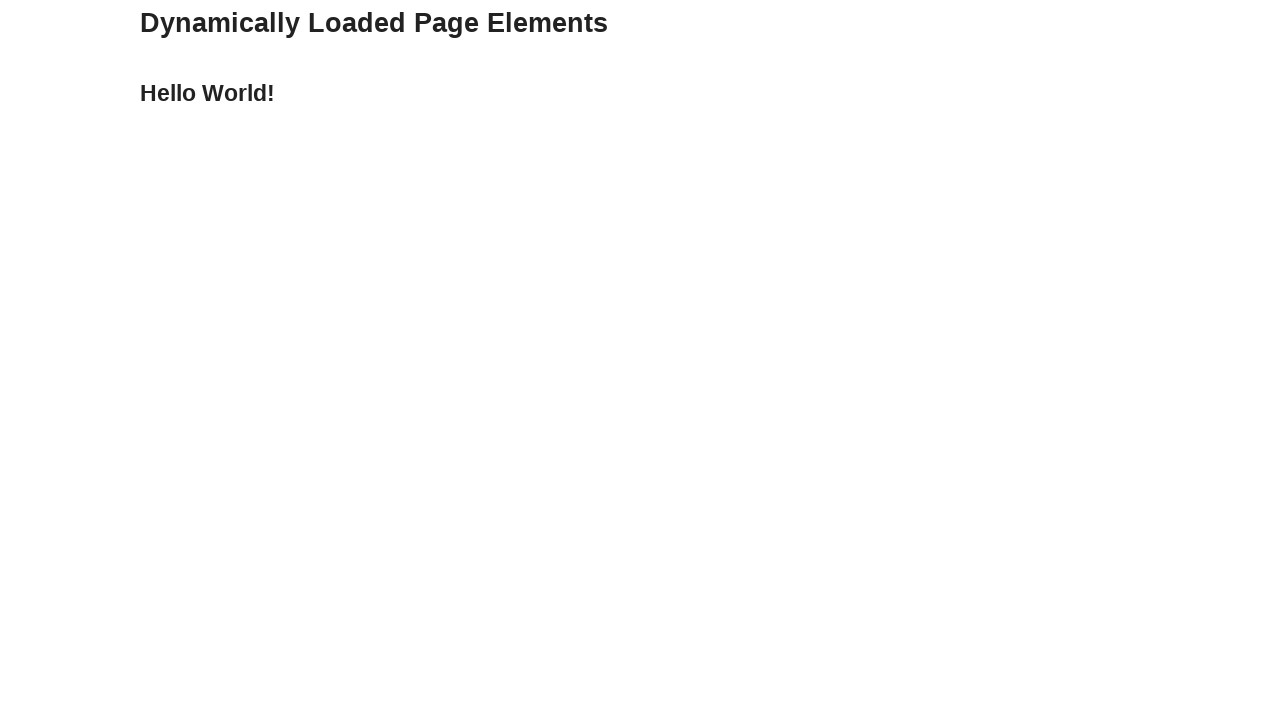